Tests context menu functionality by right-clicking on an element and handling the resulting alert

Starting URL: https://the-internet.herokuapp.com/

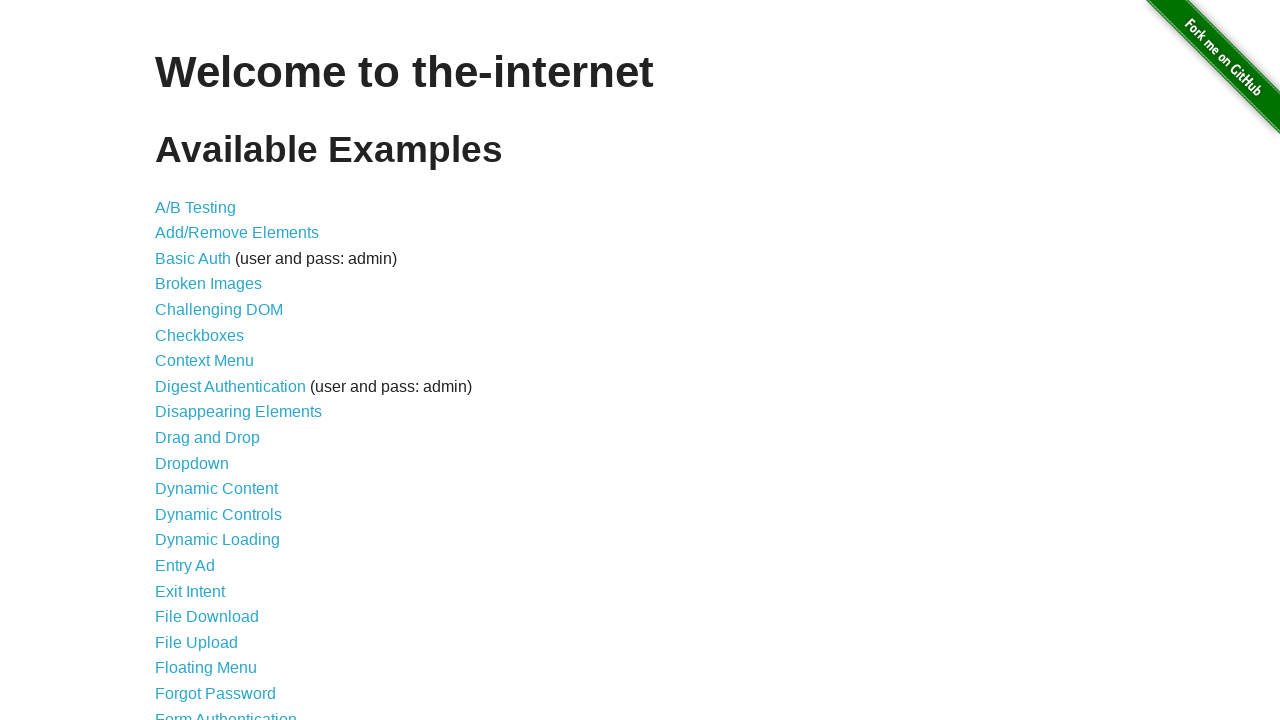

Clicked on 'Context Menu' link to navigate to the context menu test page at (204, 361) on xpath=//li/a[text()='Context Menu']
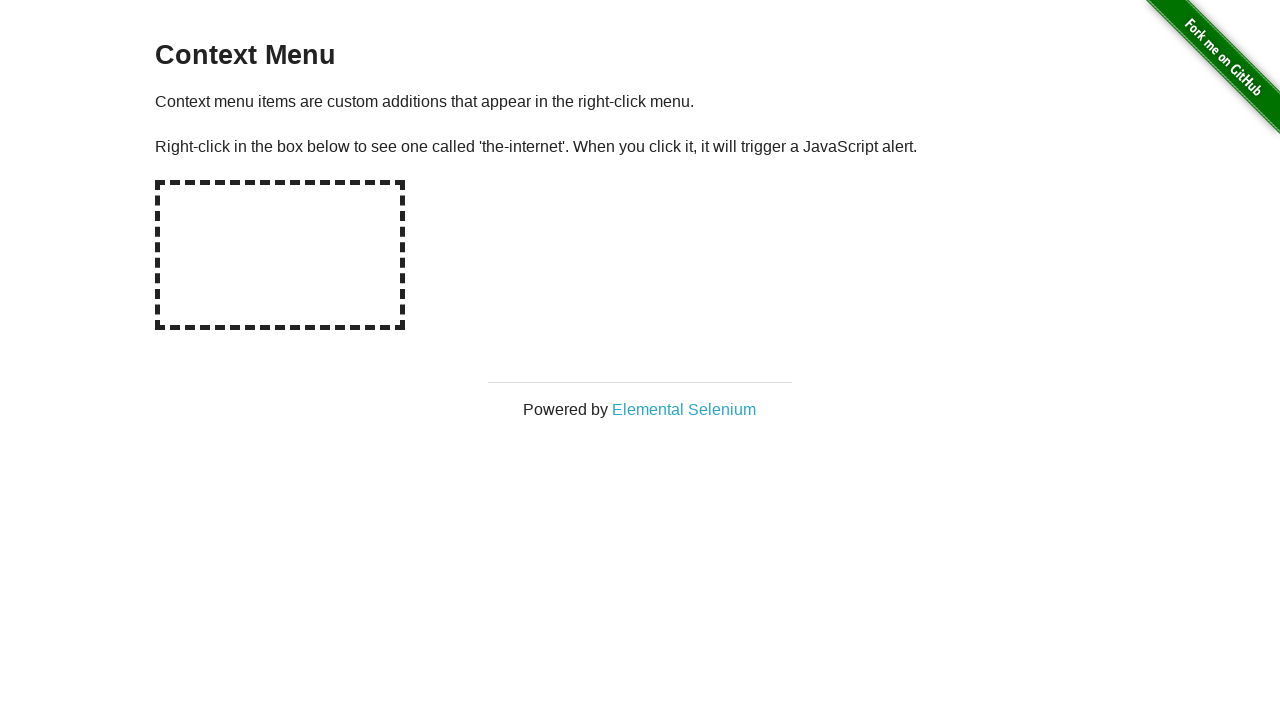

Located the context menu area element
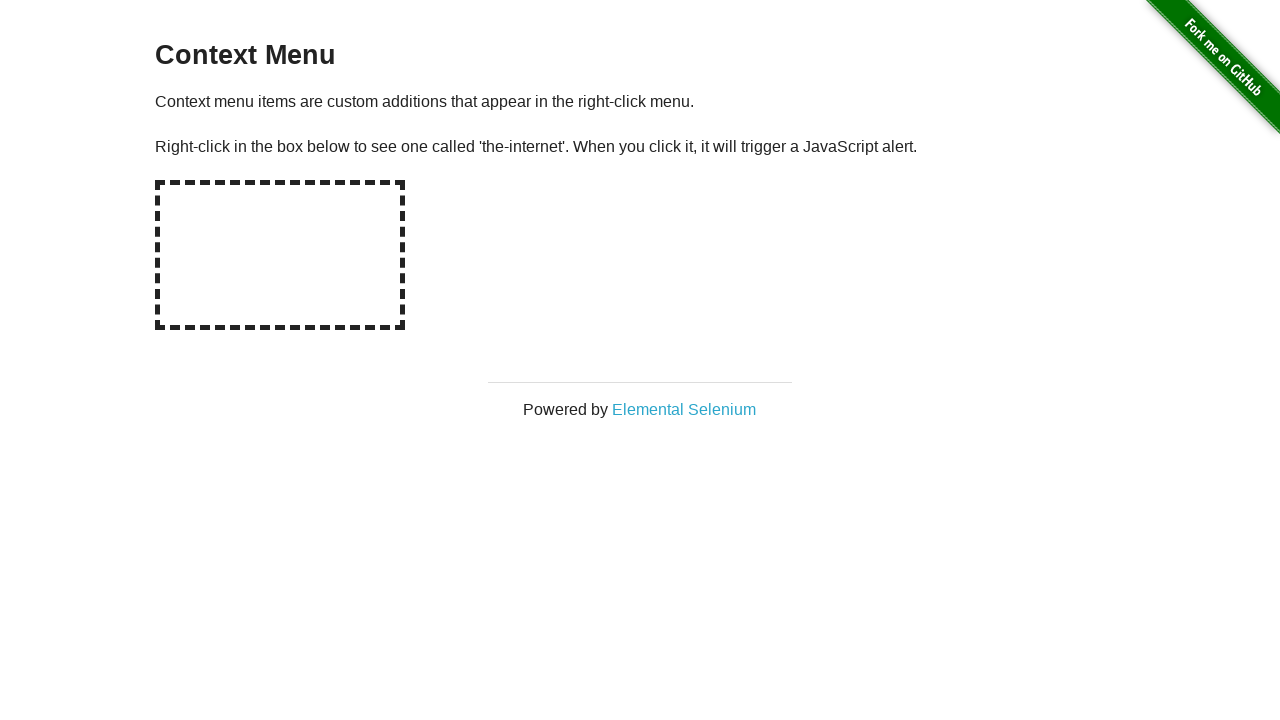

Right-clicked on the context menu area at (280, 255) on xpath=//div[@class='example']/div
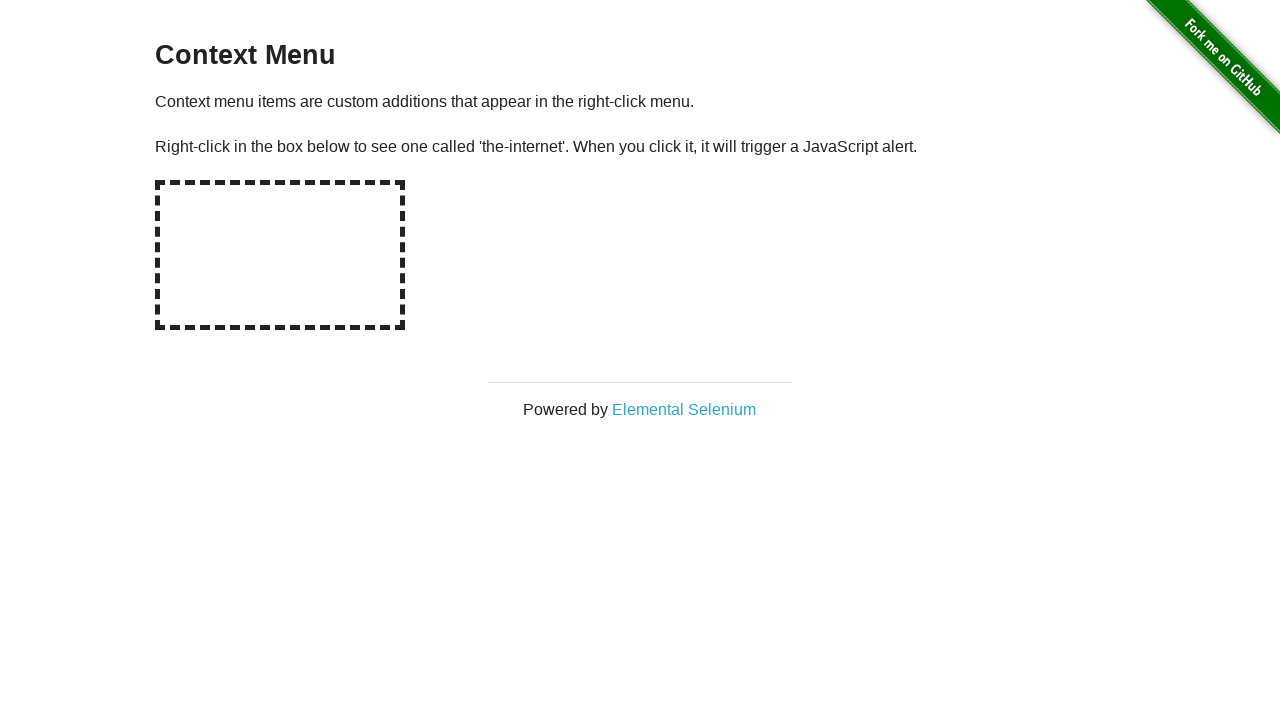

Set up dialog handler to accept alerts
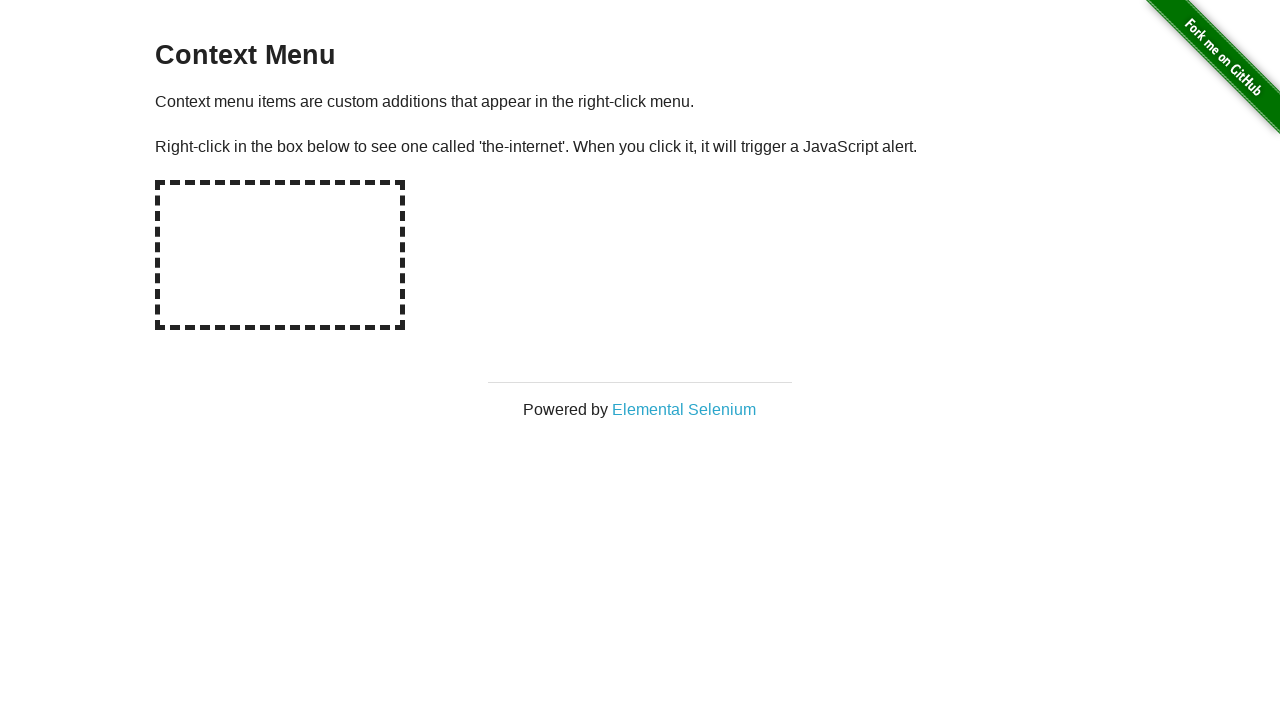

Right-clicked on the context menu area again to trigger the alert at (280, 255) on xpath=//div[@class='example']/div
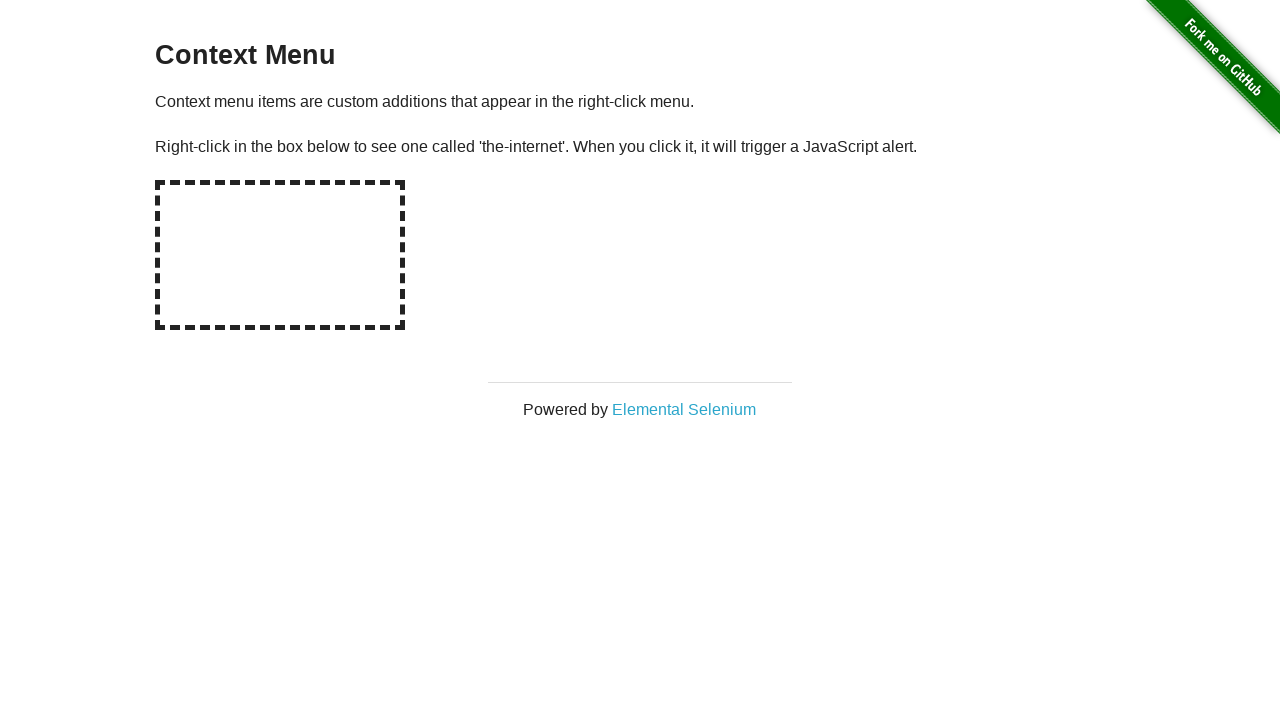

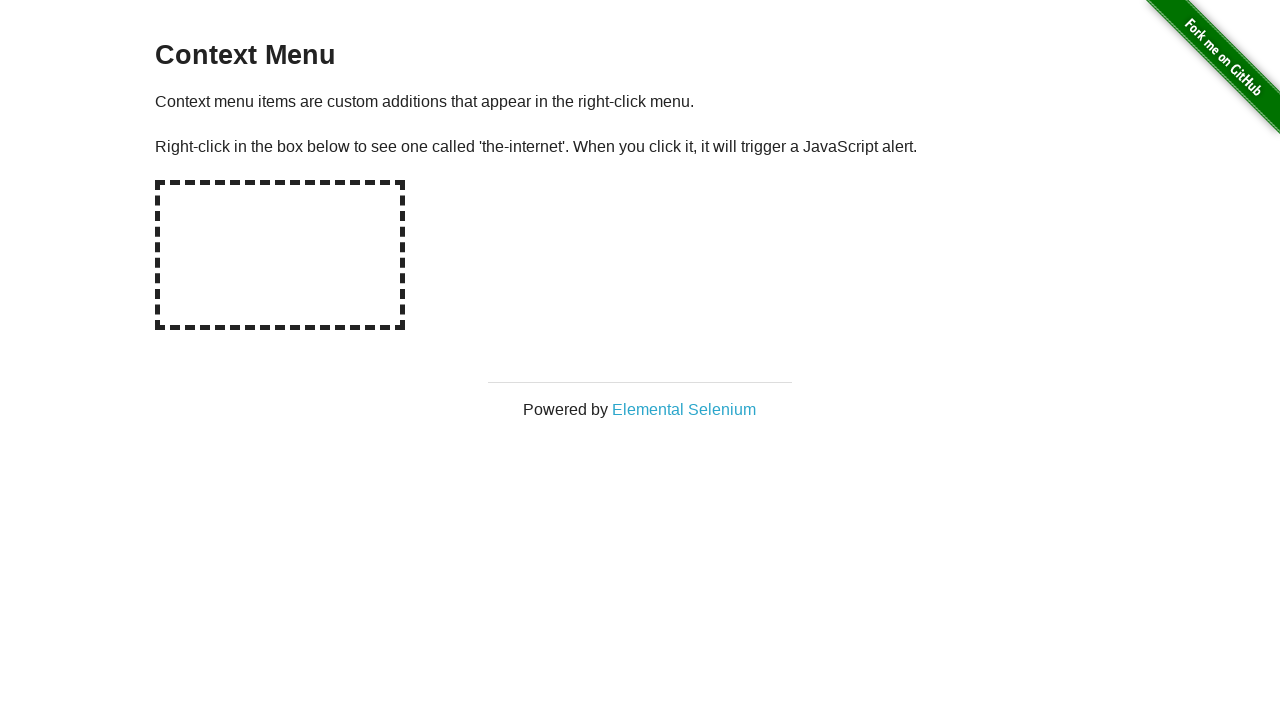